Tests the registration button functionality by clicking it and verifying the registration form becomes visible

Starting URL: https://bugbank.netlify.app/

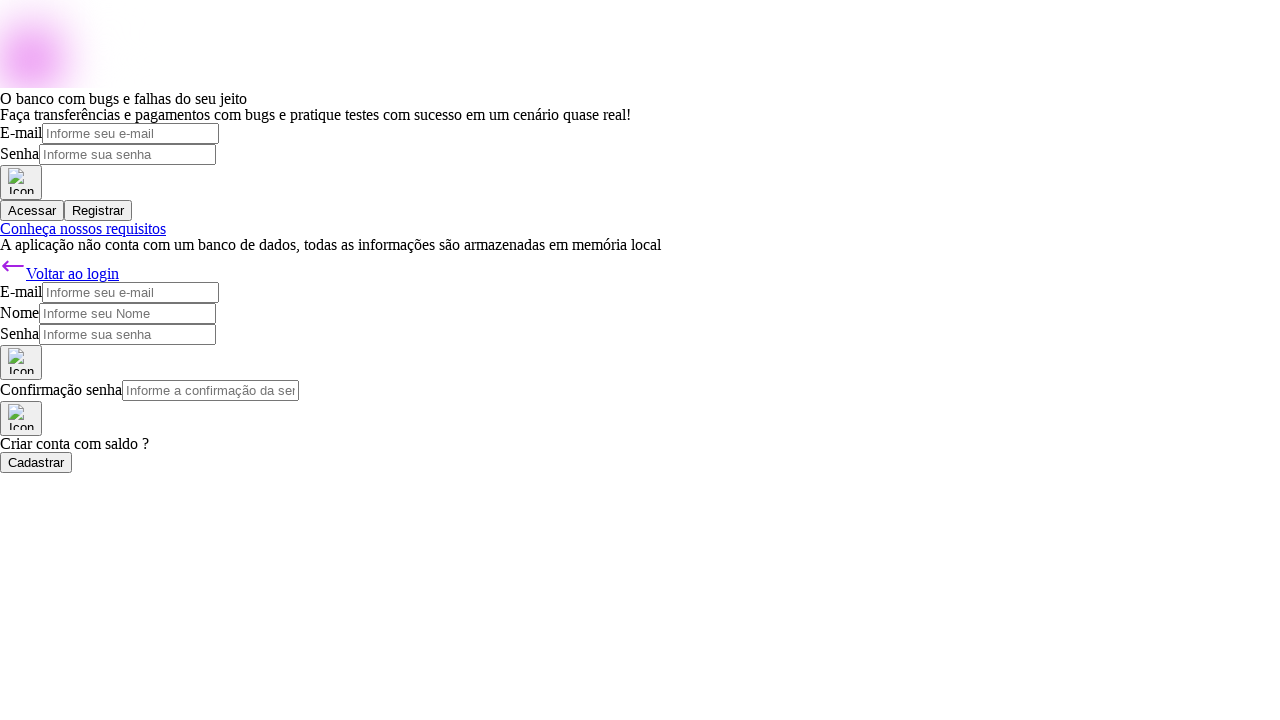

Clicked the register button at (98, 210) on .ihdmxA
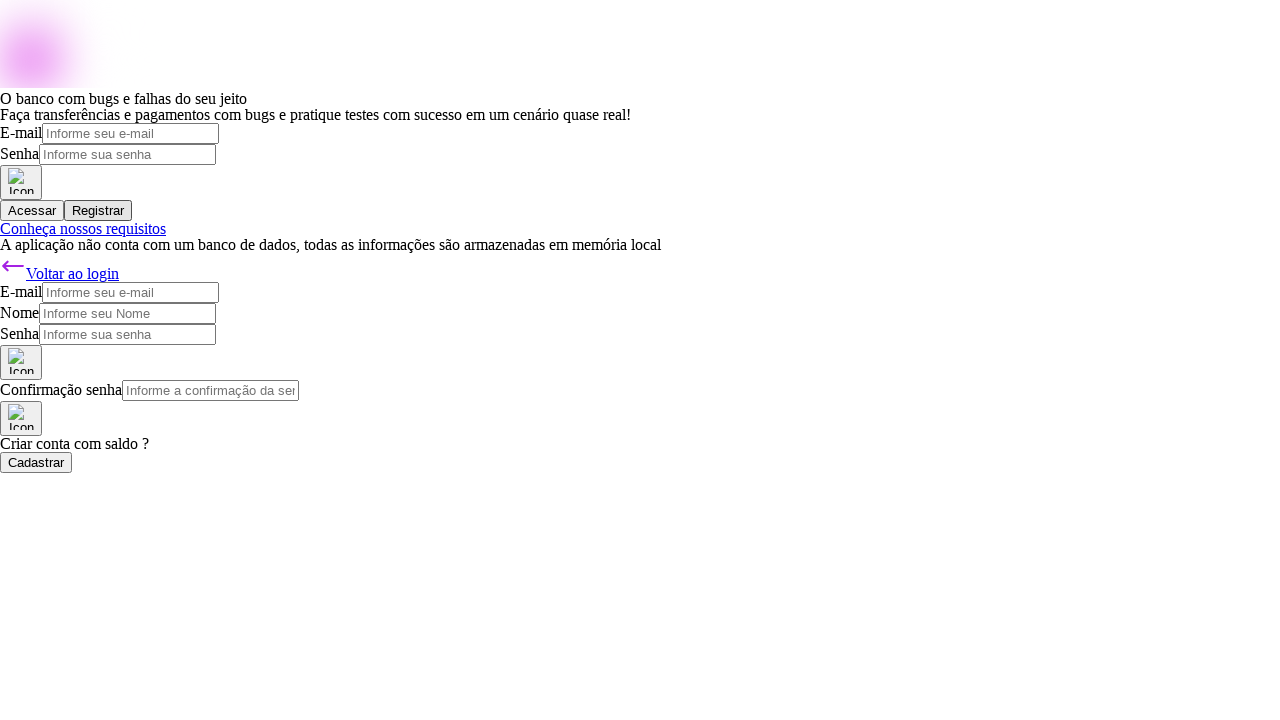

Verified registration form is visible
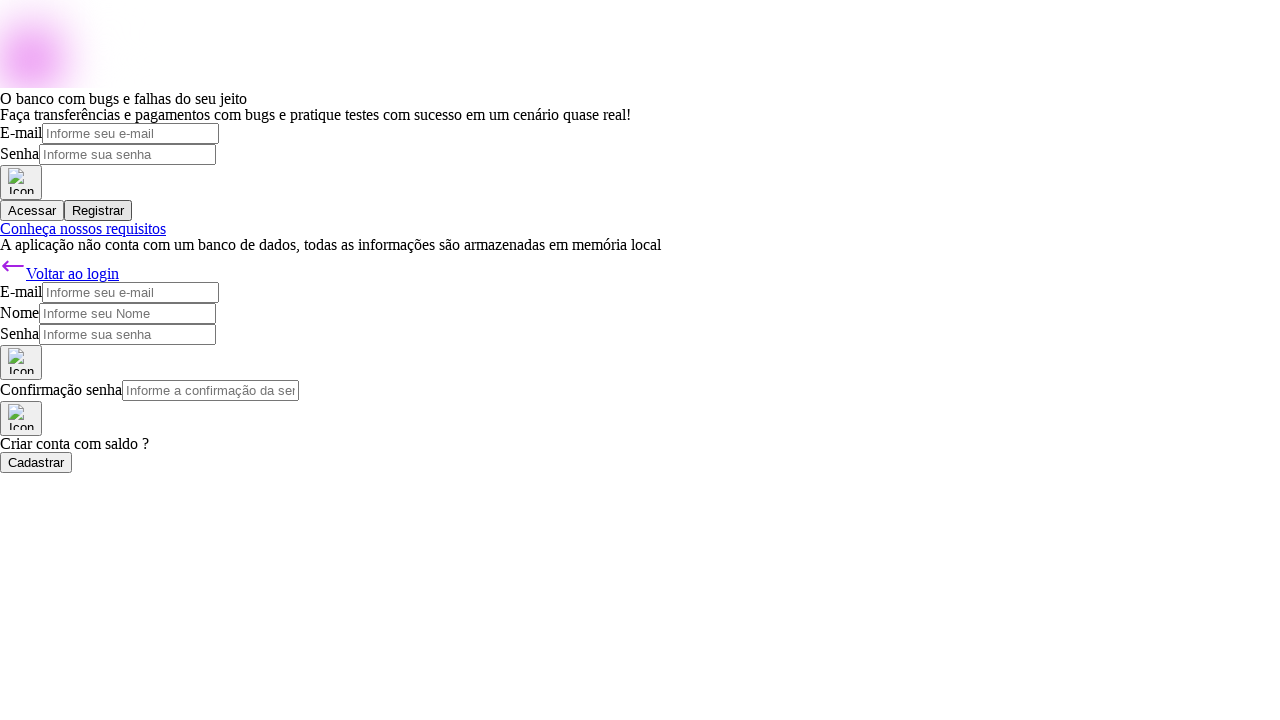

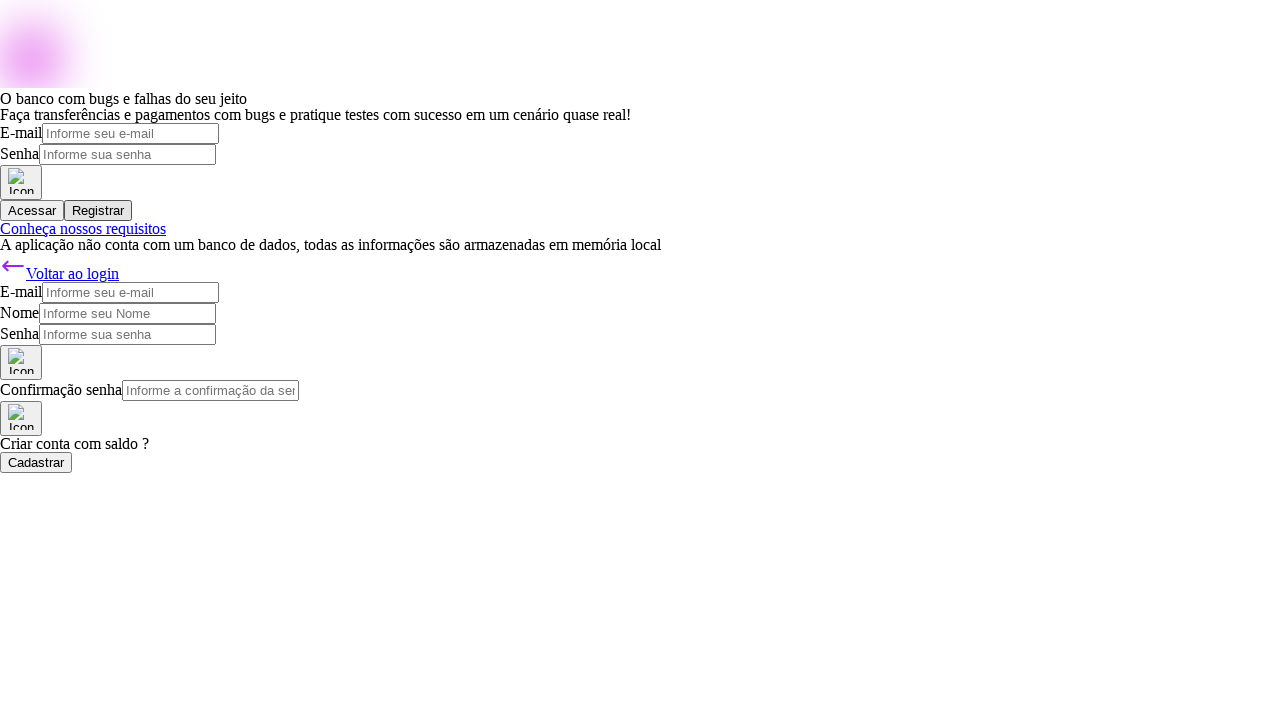